Visits BStackDemo store, adds a product to cart, and verifies the cart displays the correct product

Starting URL: https://www.bstackdemo.com

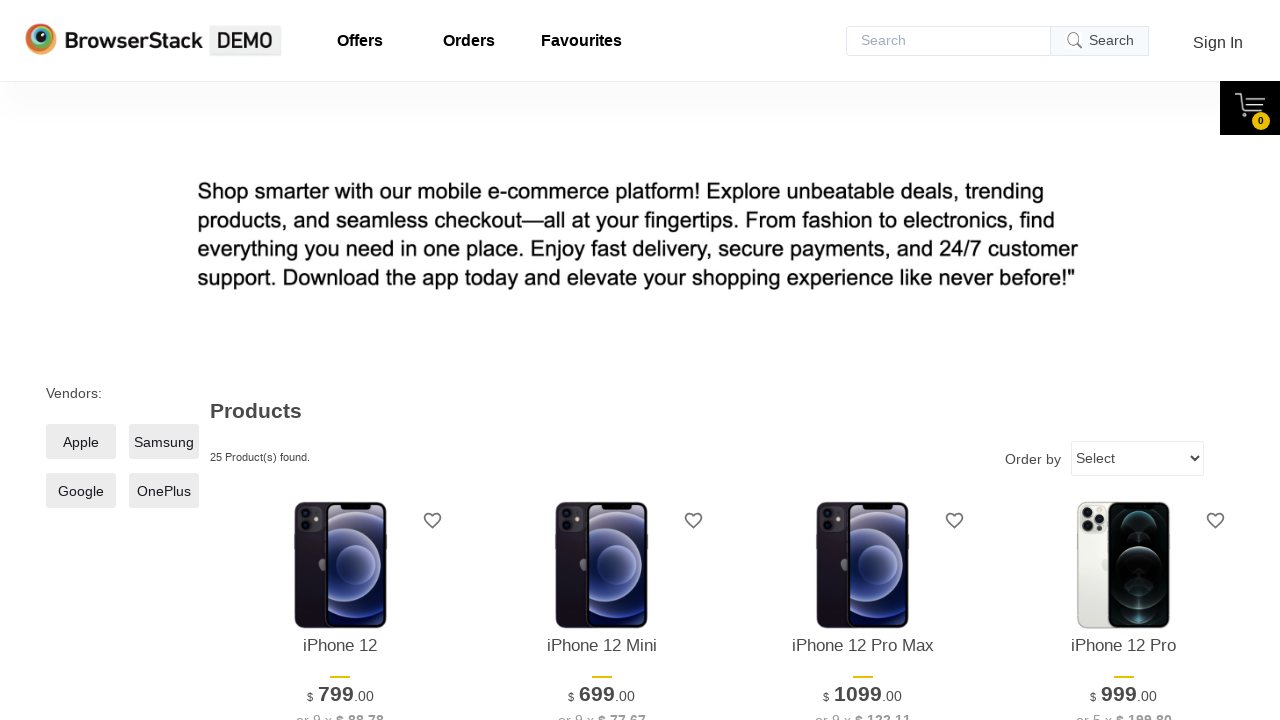

Waited for first product to be visible
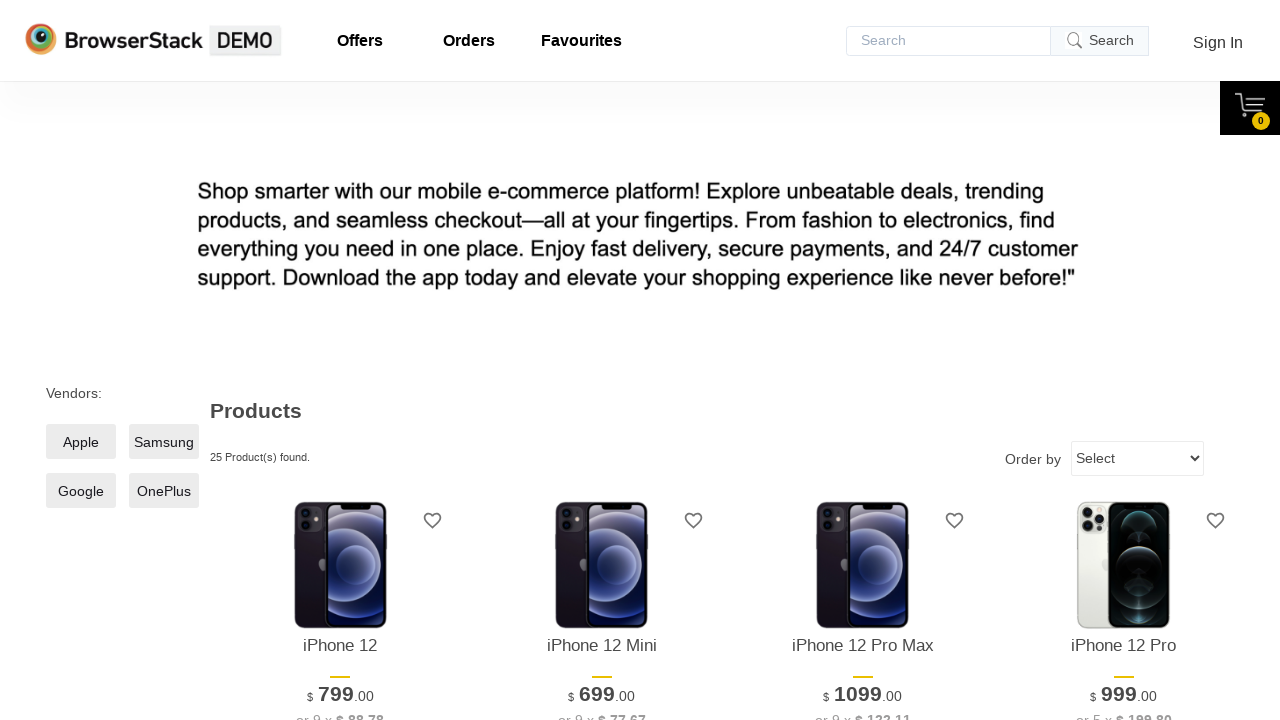

Retrieved product text: iPhone 12
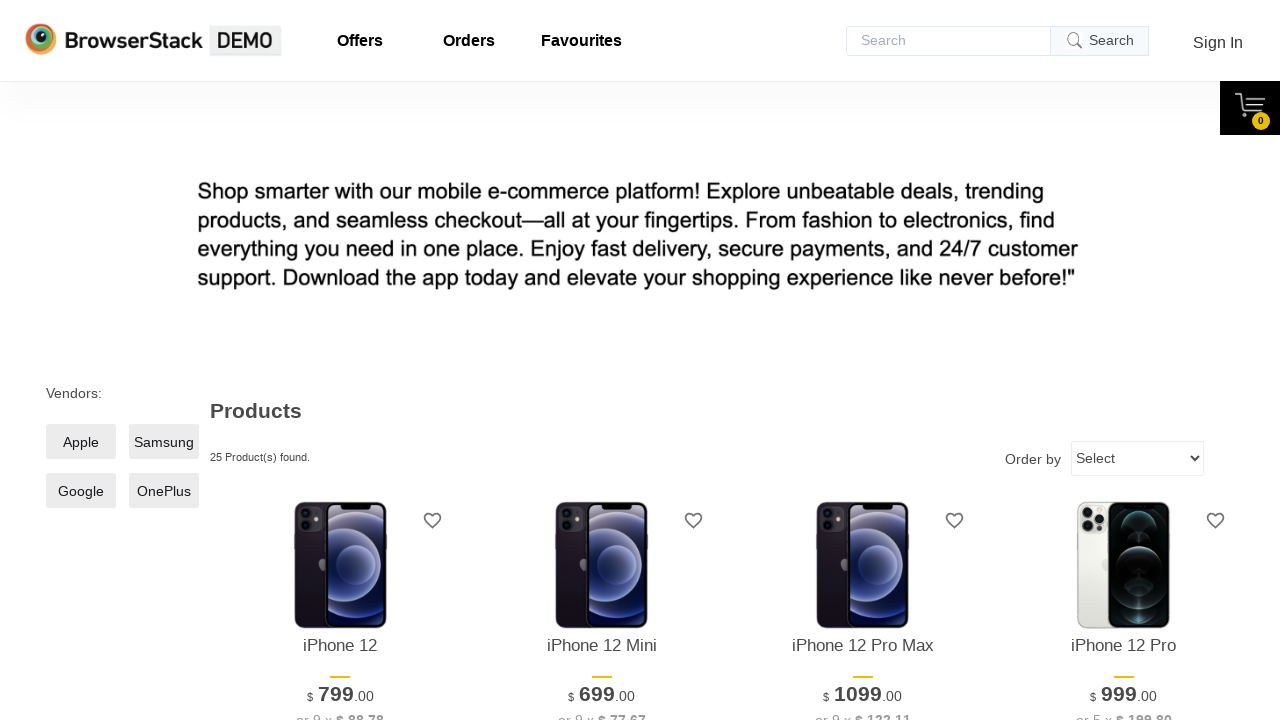

Clicked add to cart button for first product at (340, 361) on xpath=//*[@id='1']/div[4]
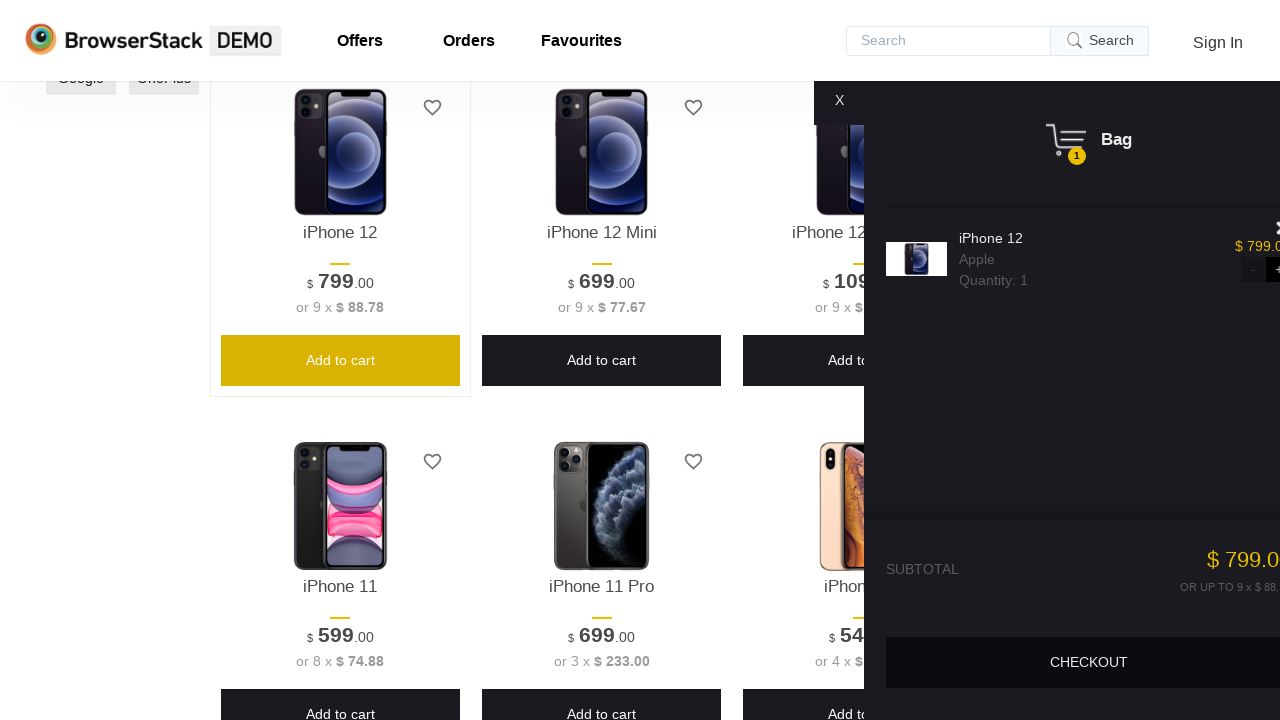

Cart content loaded and displayed
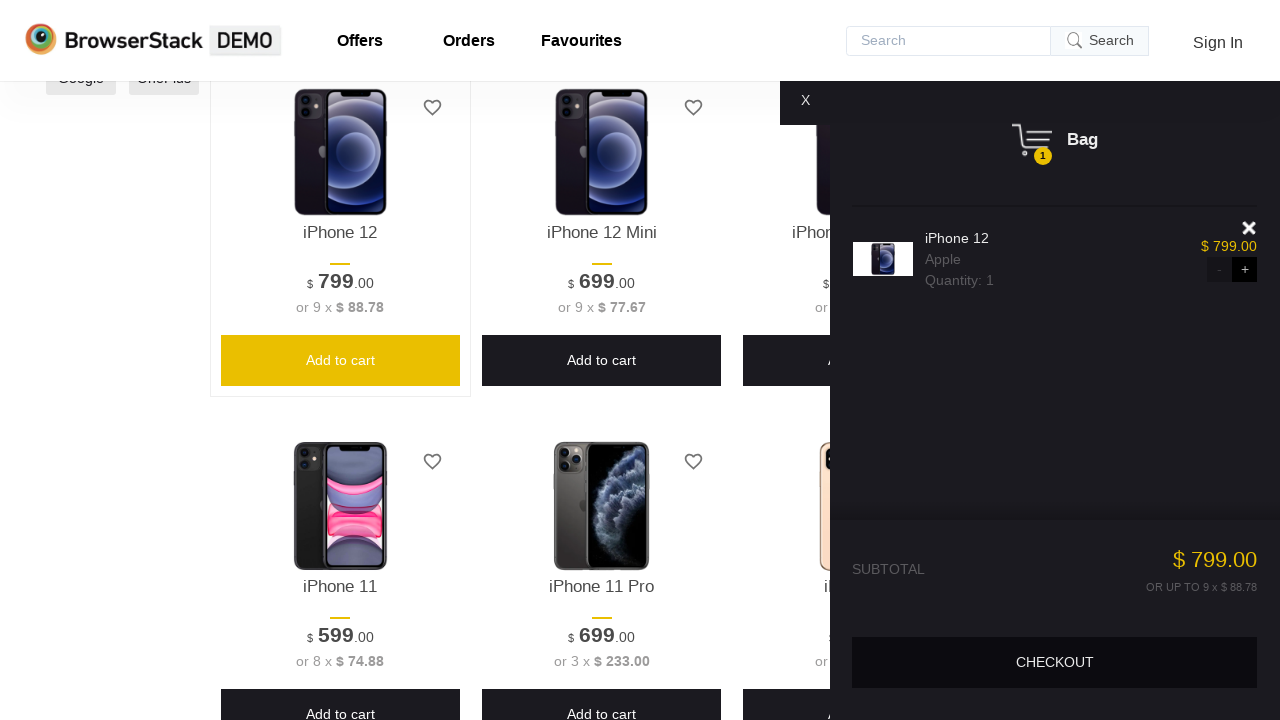

Retrieved cart product text: iPhone 12
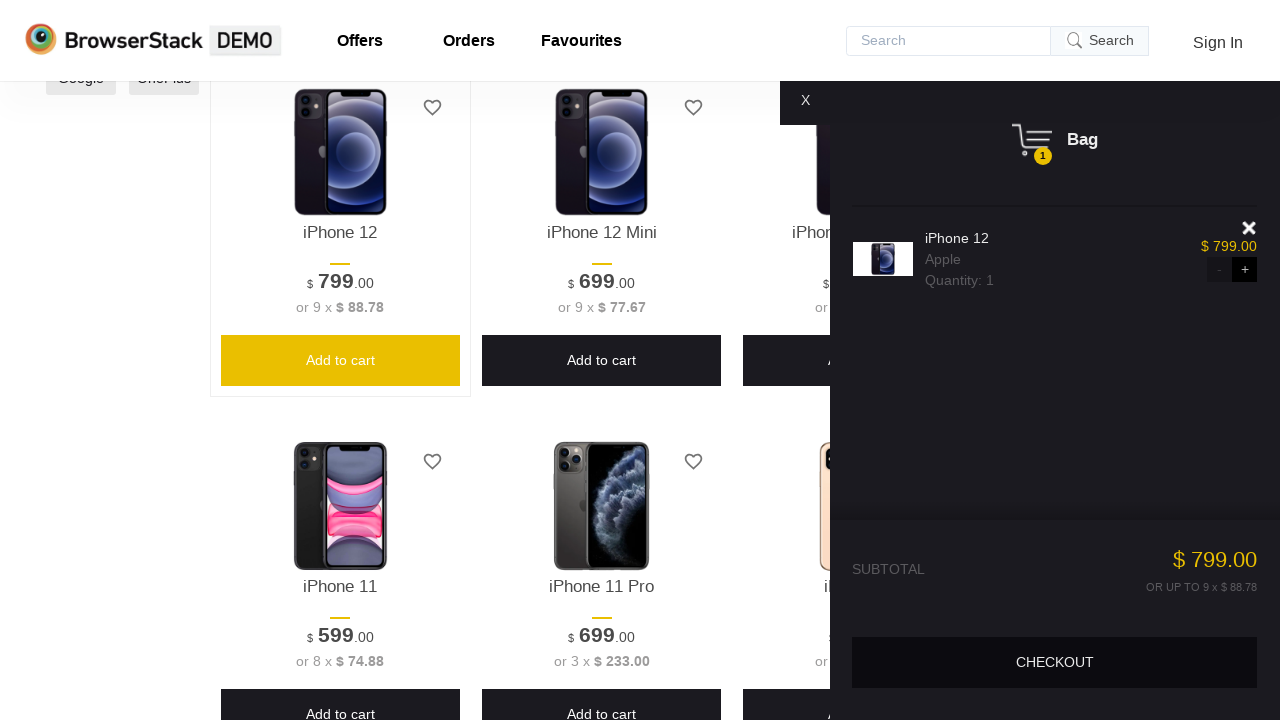

Verified that product text matches cart product text
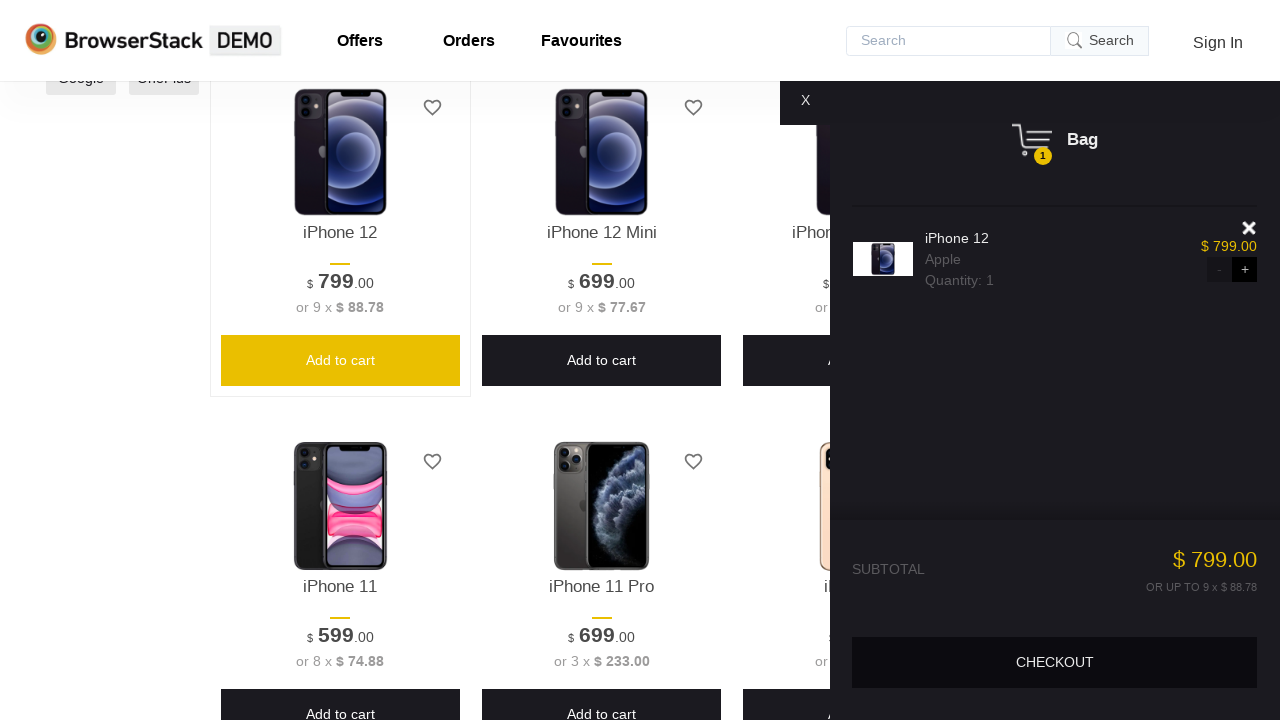

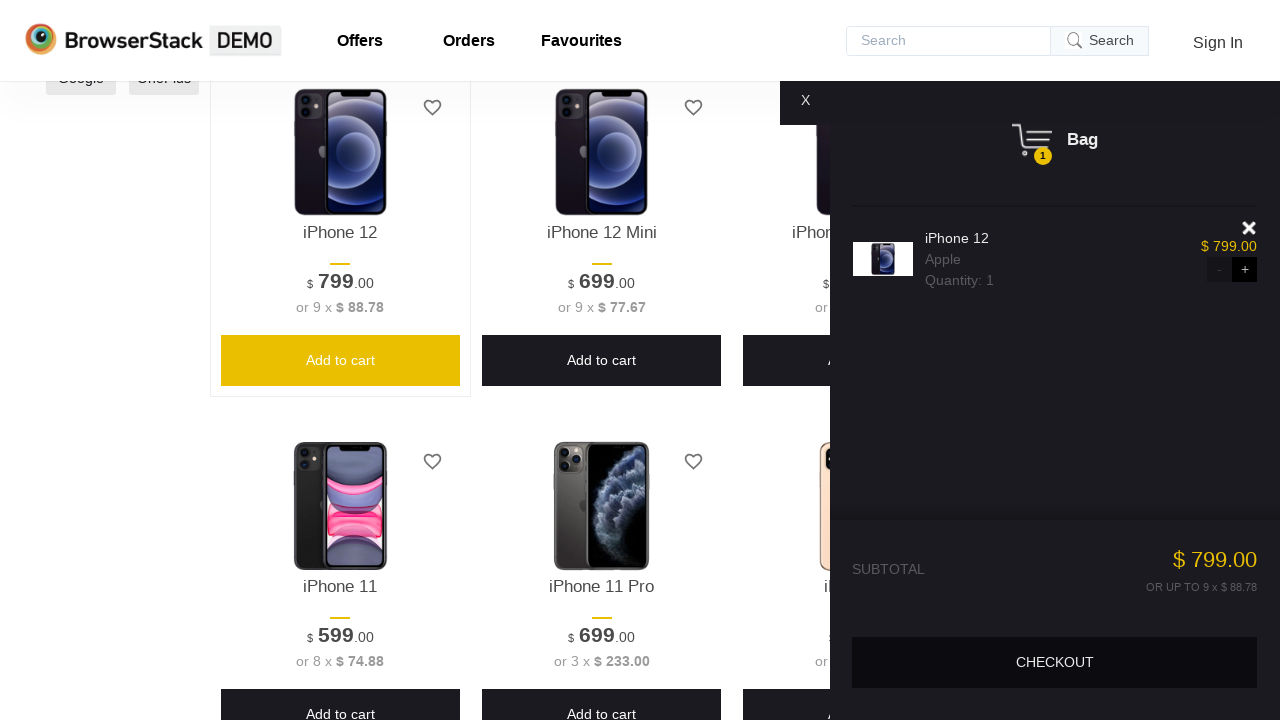